Tests the sell tickets button in the header section by clicking it and verifying navigation to the ticket selling page

Starting URL: https://portal-dev.safsarglobal.link/

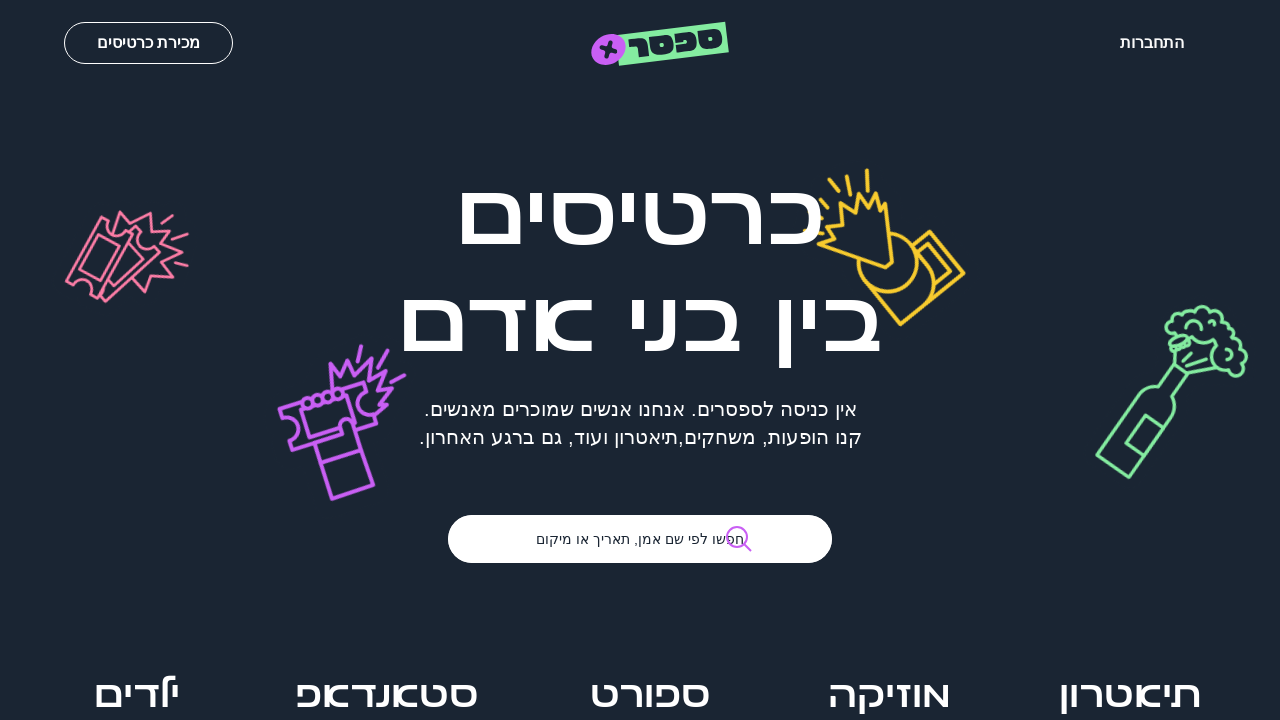

Clicked the sell tickets button in the header at (148, 43) on xpath=//*[@id="root"]/div[1]/div/nav/p
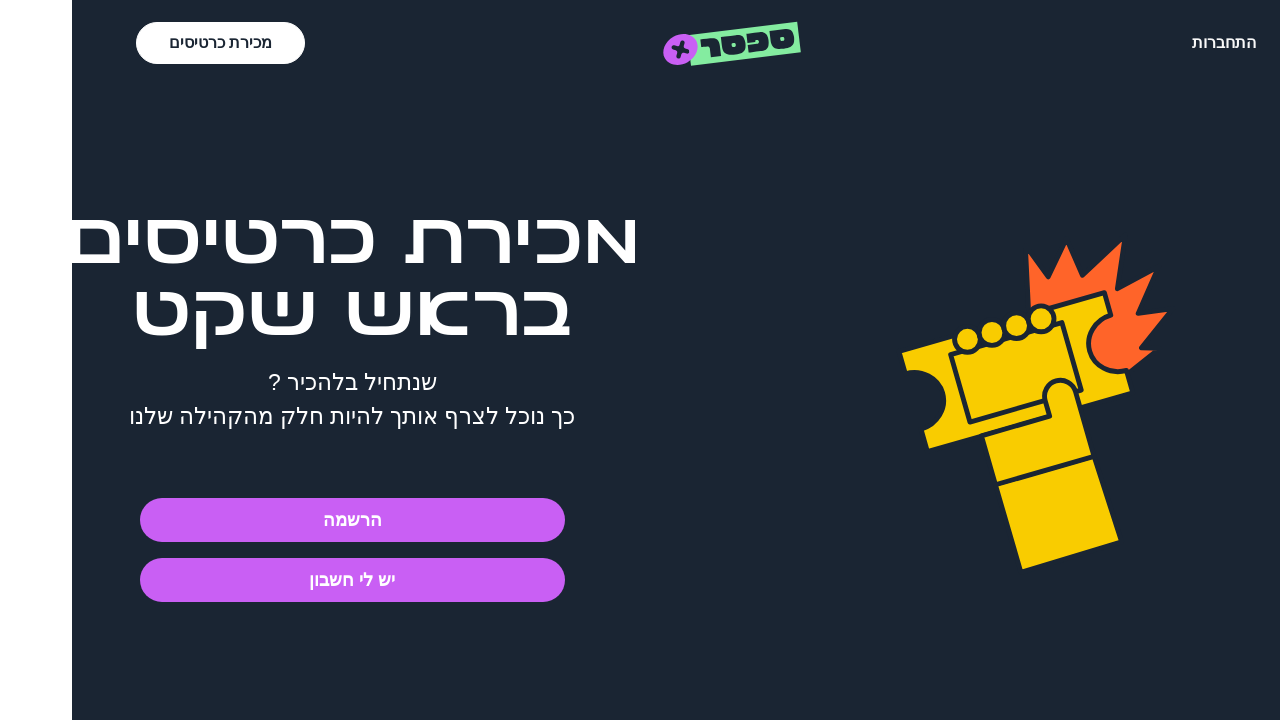

Successfully navigated to the ticket selling page
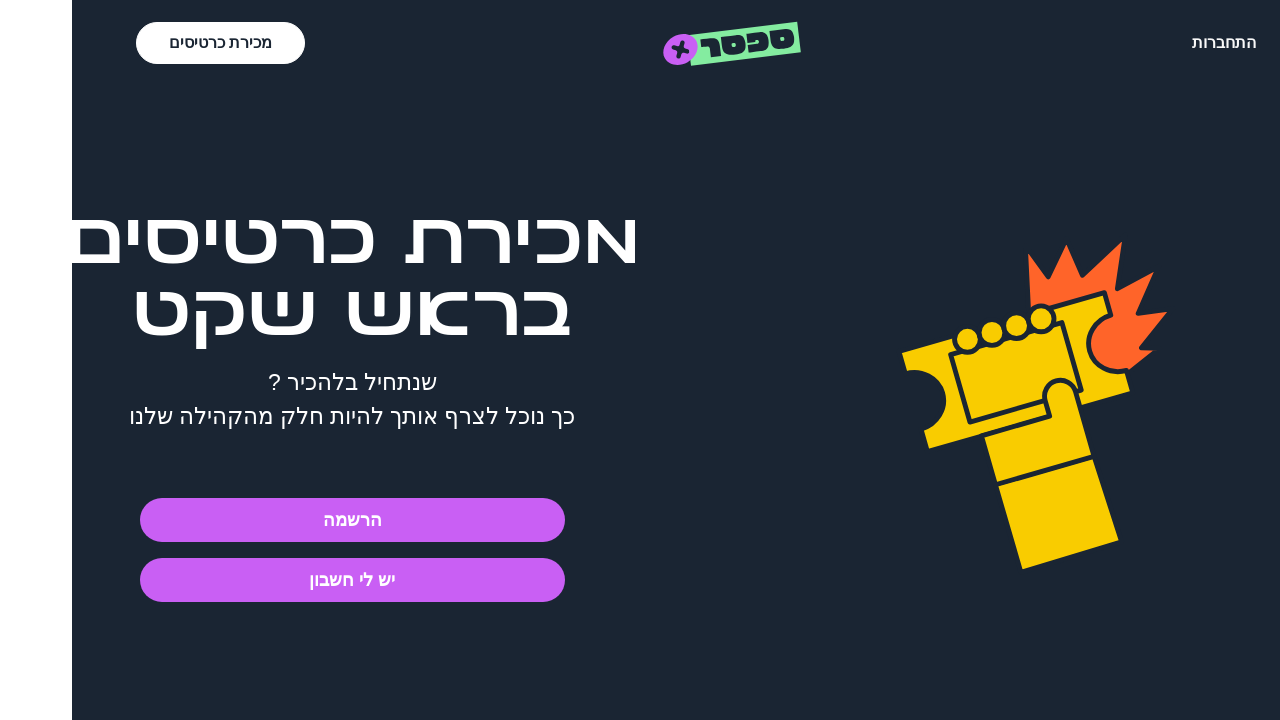

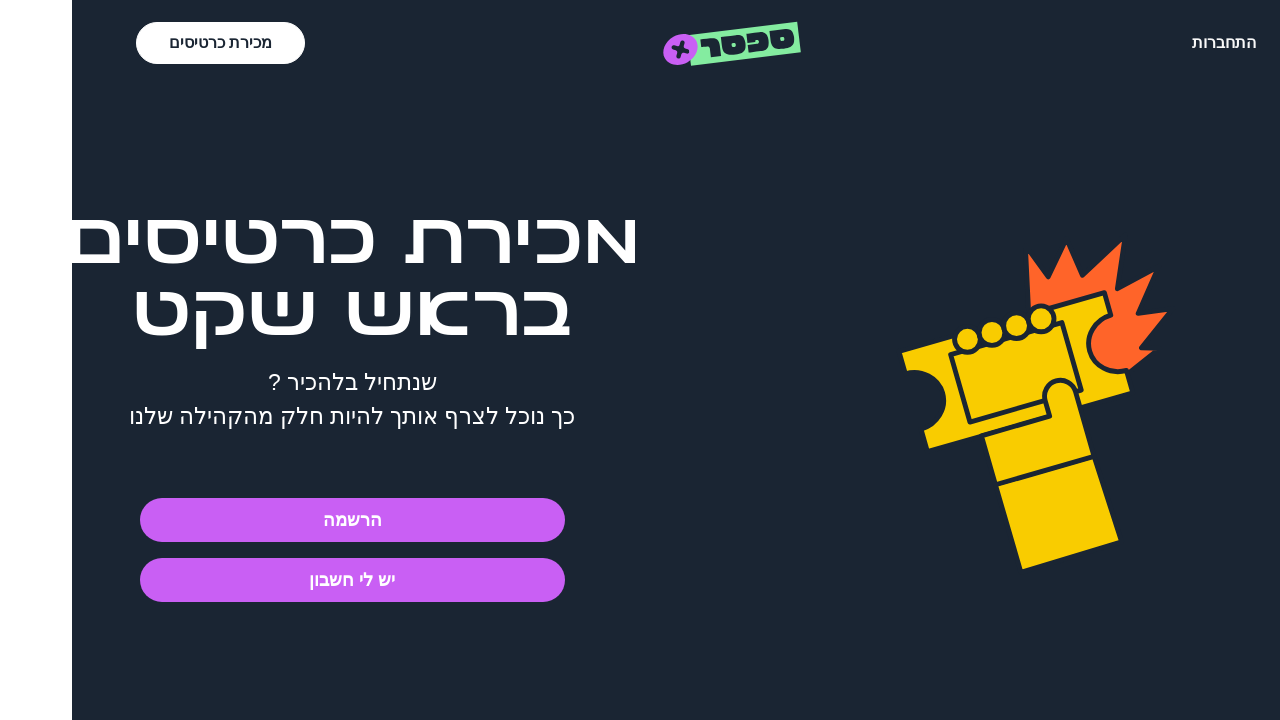